Tests adding multiple todo items to the list and verifies they appear correctly

Starting URL: https://demo.playwright.dev/todomvc

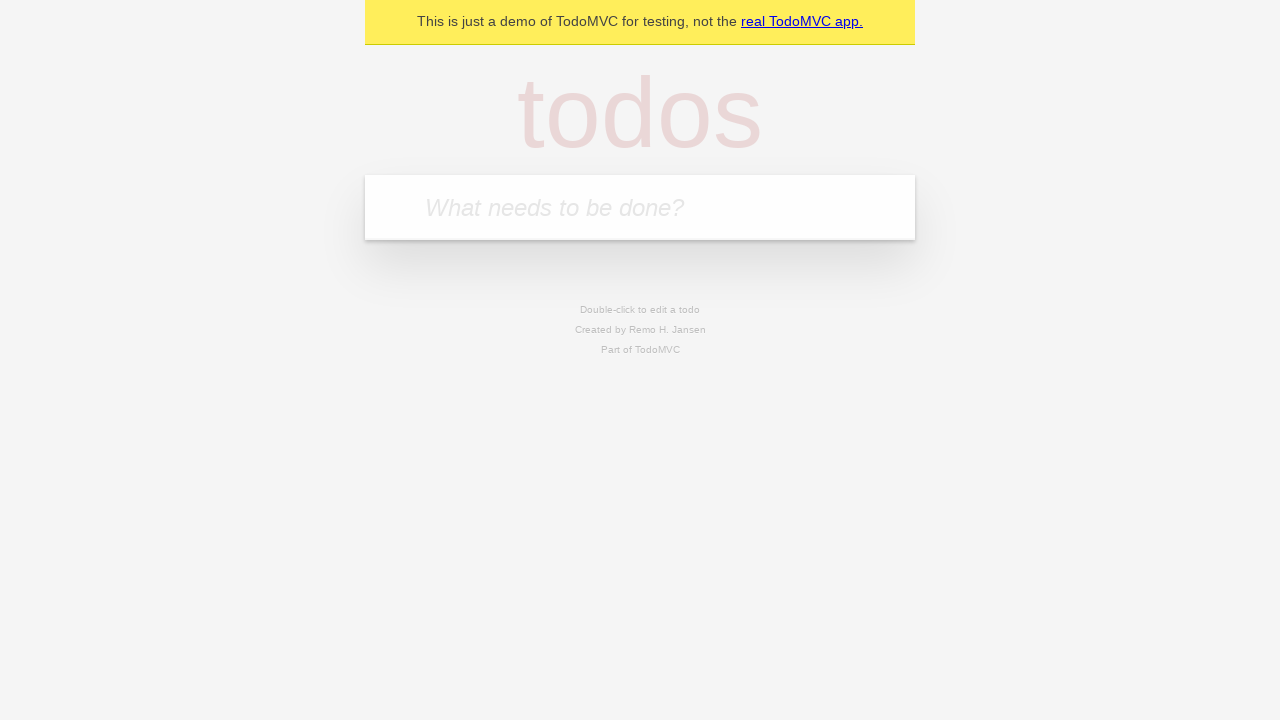

Filled todo input with 'watch monty python' on internal:attr=[placeholder="What needs to be done?"i]
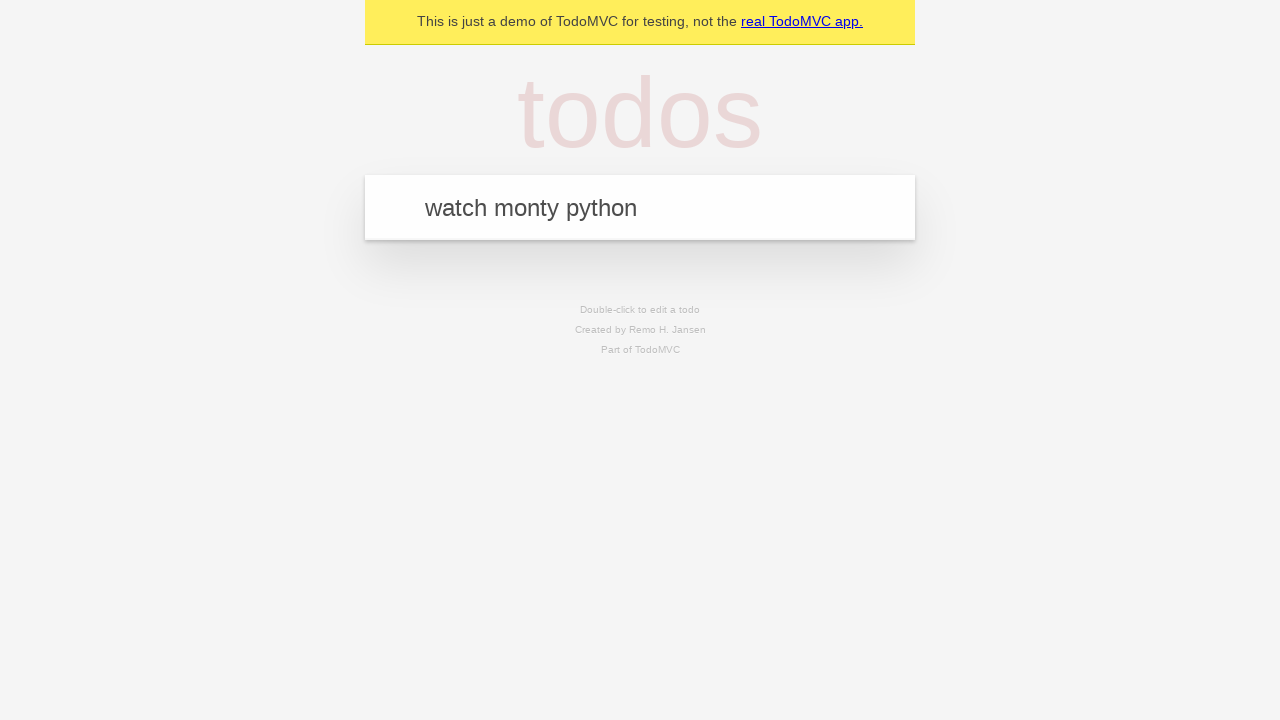

Pressed Enter to add first todo item on internal:attr=[placeholder="What needs to be done?"i]
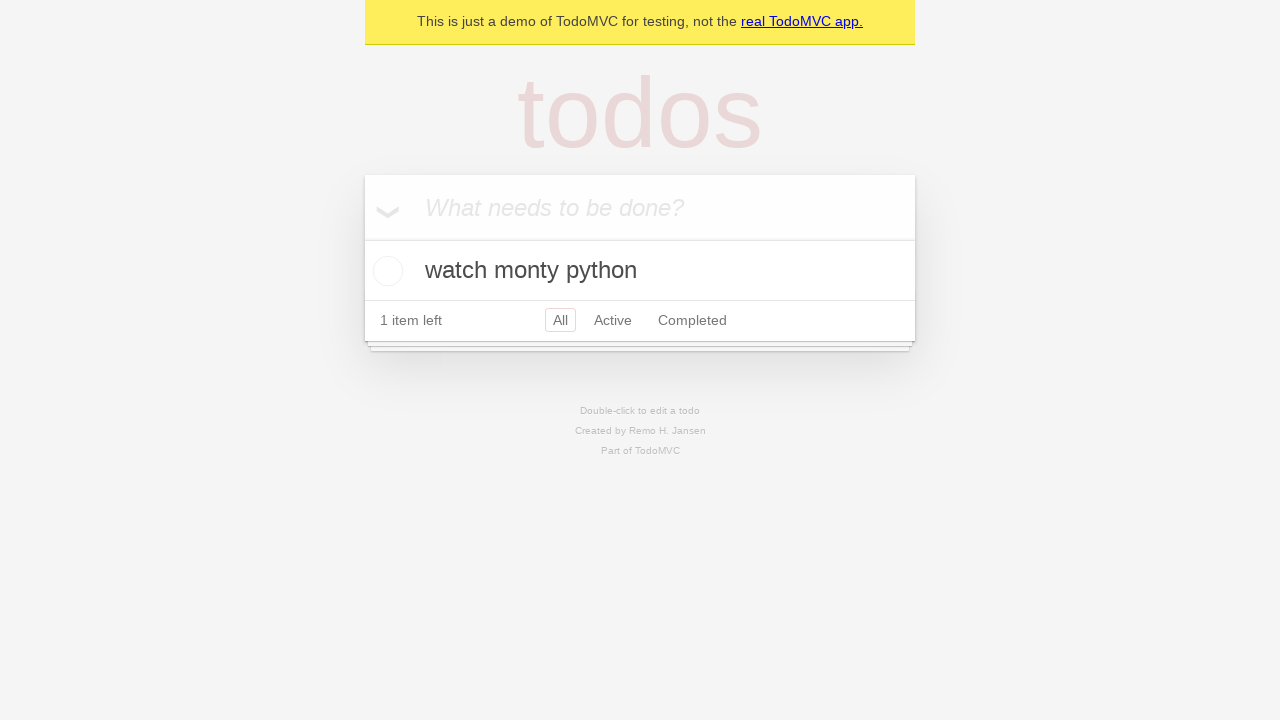

First todo item appeared on the list
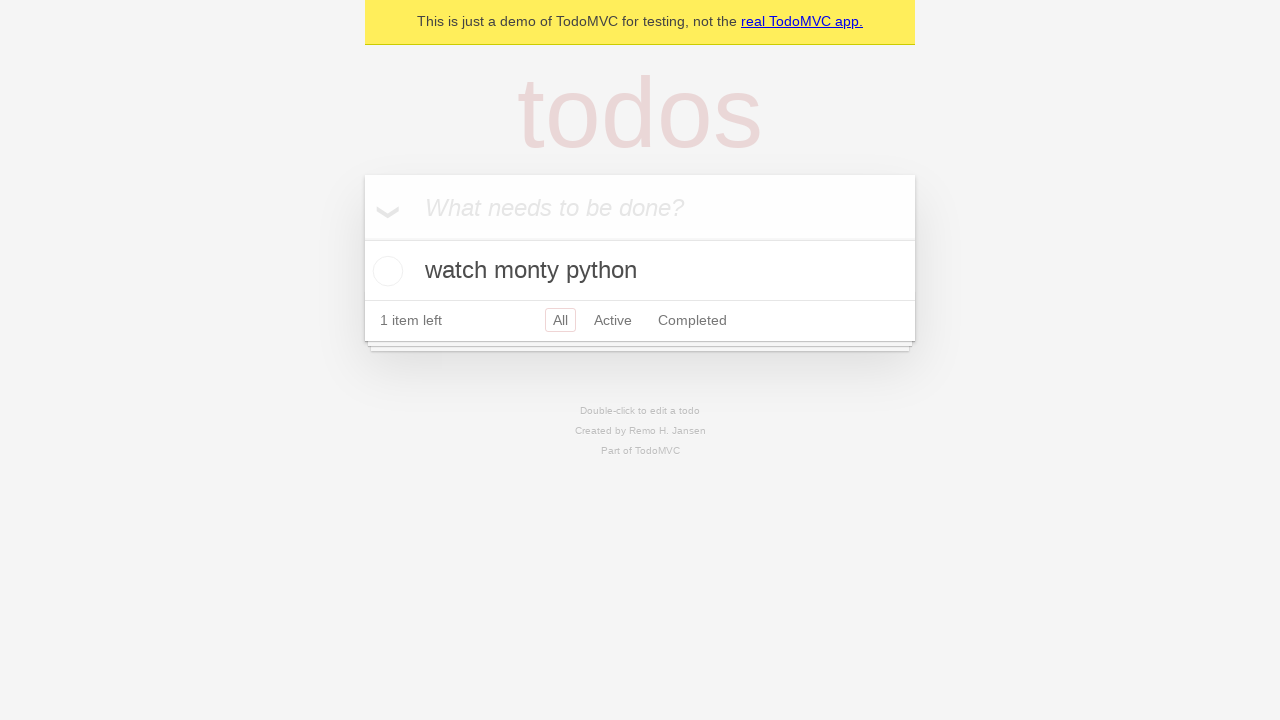

Filled todo input with 'feed the cat' on internal:attr=[placeholder="What needs to be done?"i]
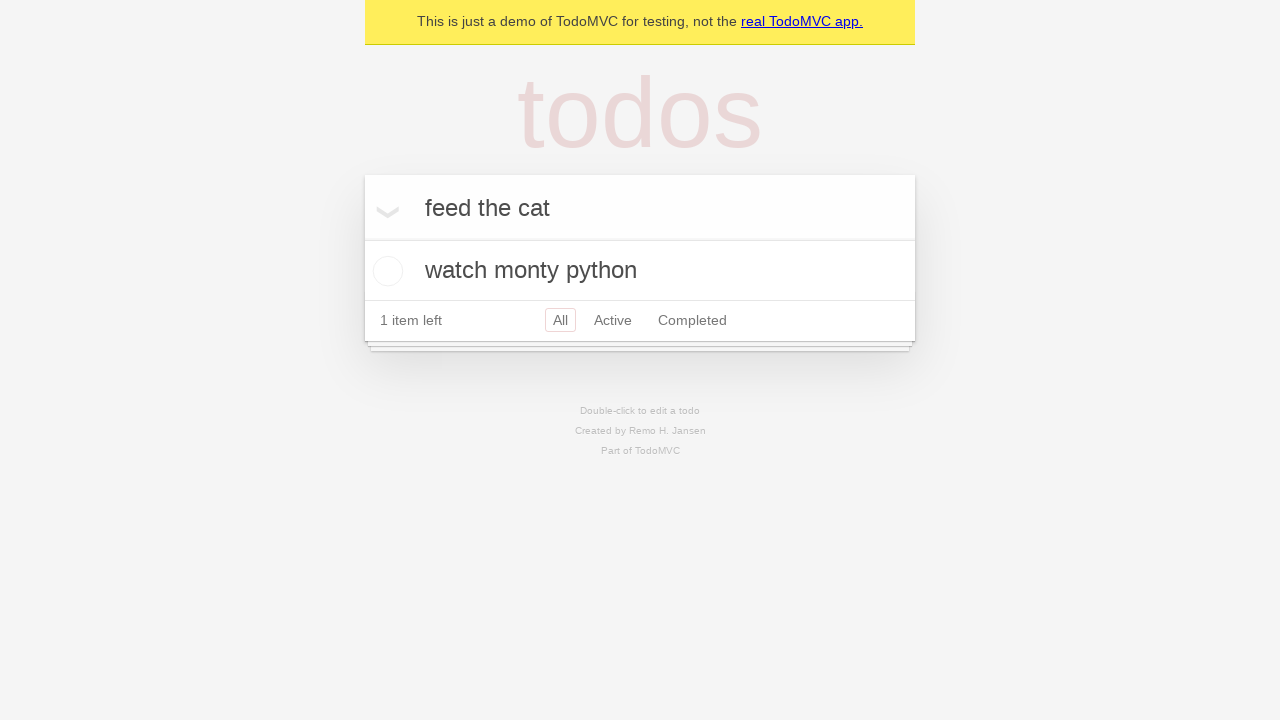

Pressed Enter to add second todo item on internal:attr=[placeholder="What needs to be done?"i]
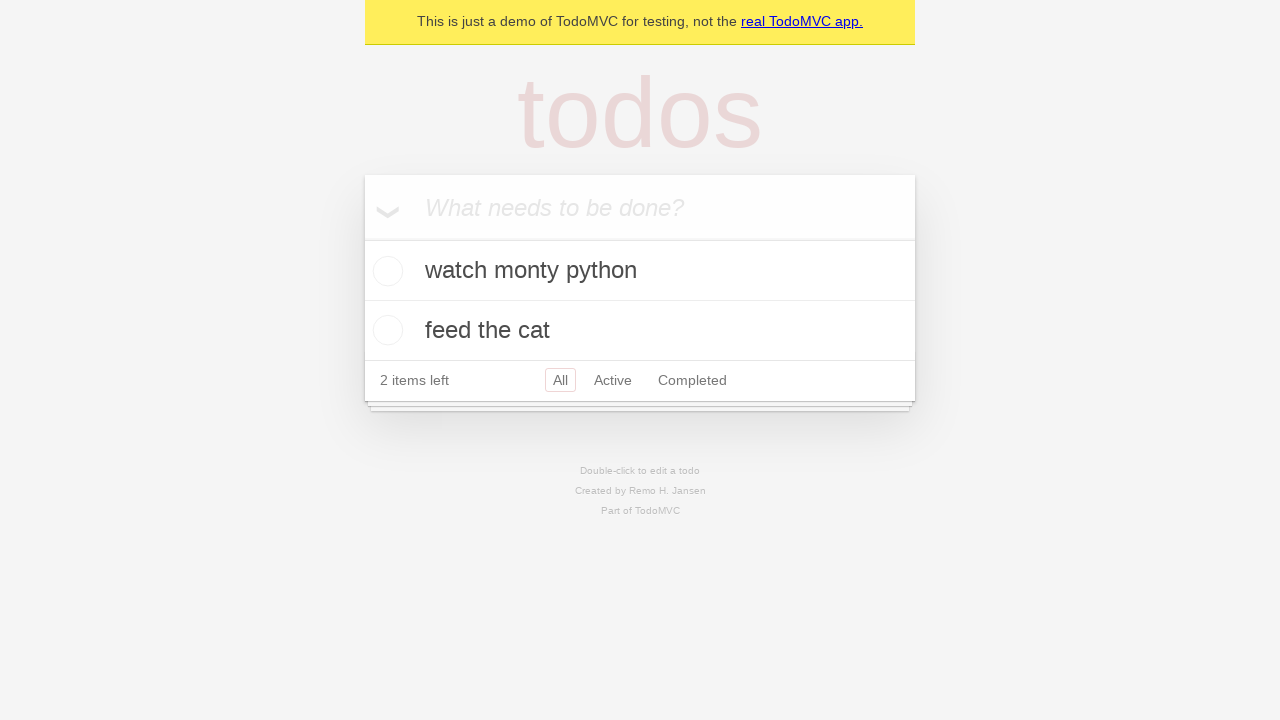

Both todo items are now visible on the list
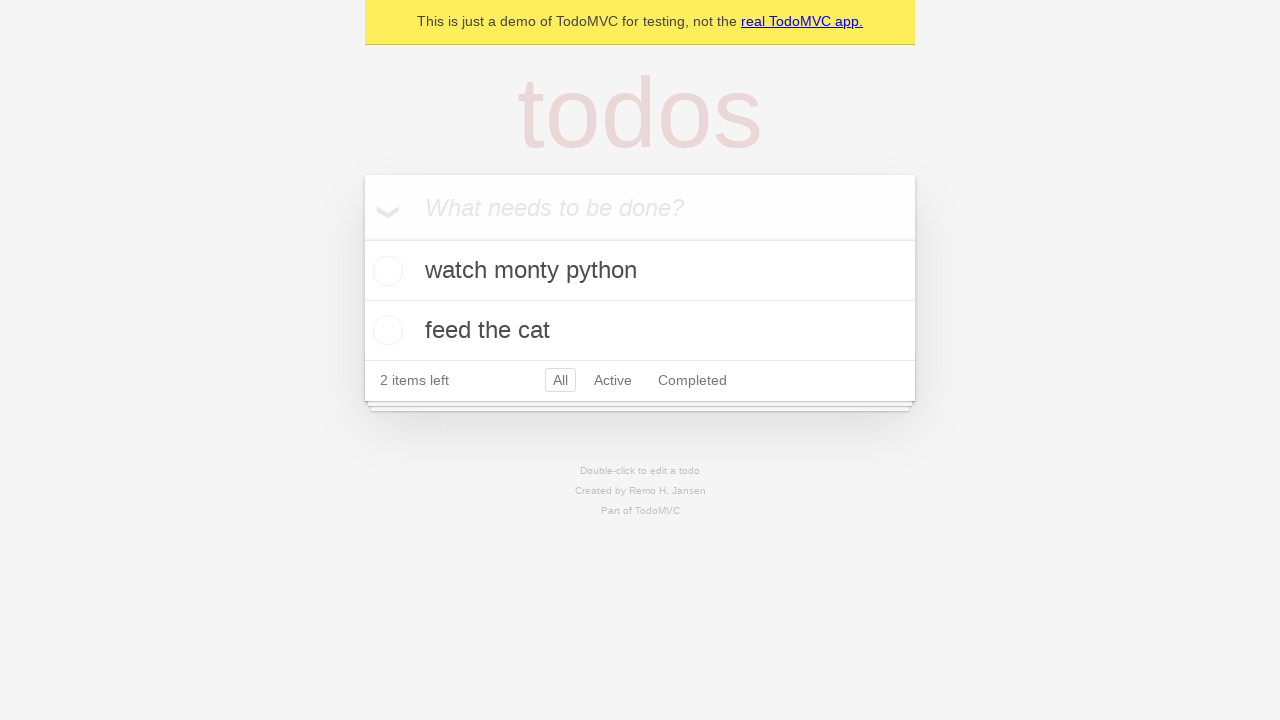

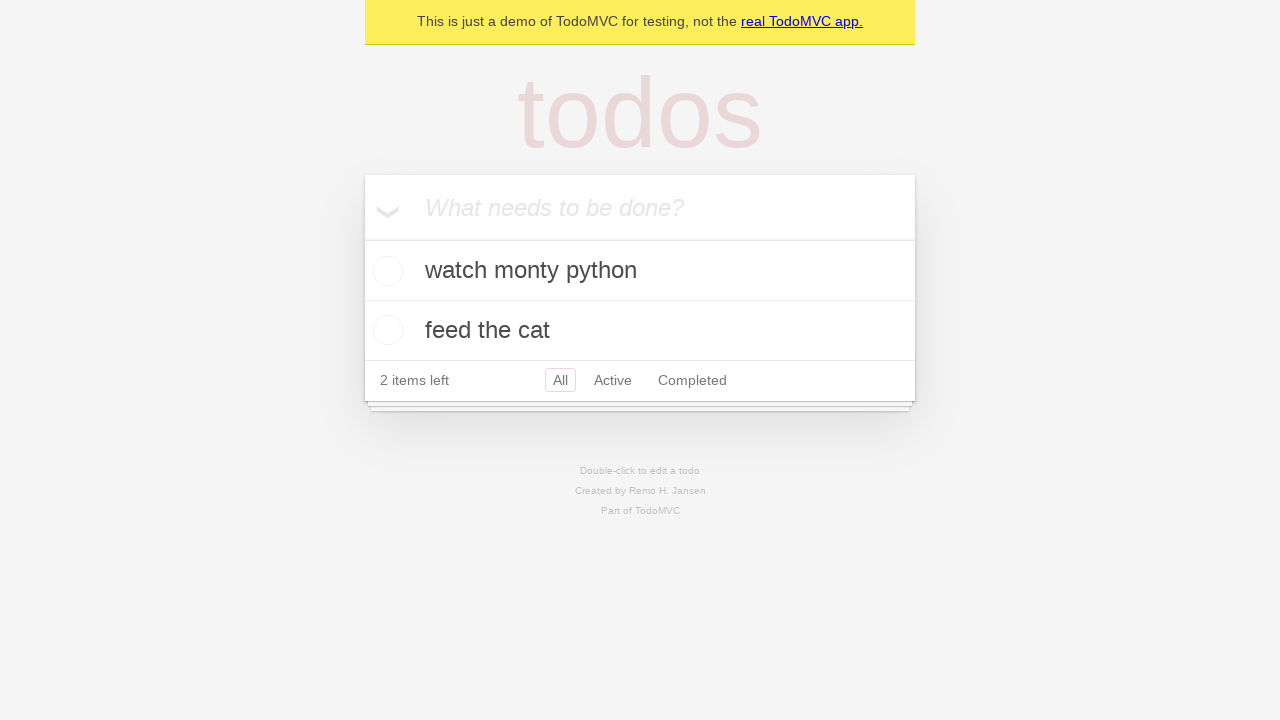